Tests multi-tab handling by opening a new tab, switching between tabs, and verifying URLs

Starting URL: https://the-internet.herokuapp.com/windows

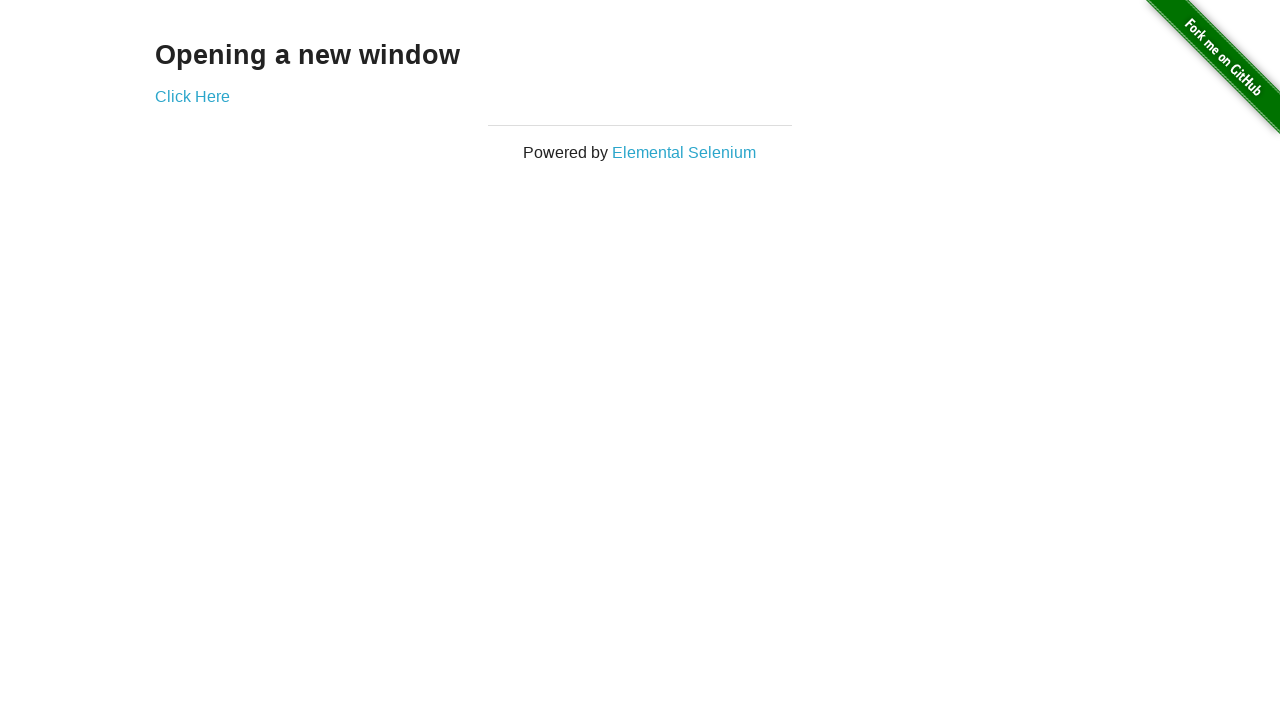

Waited for initial page to load (networkidle)
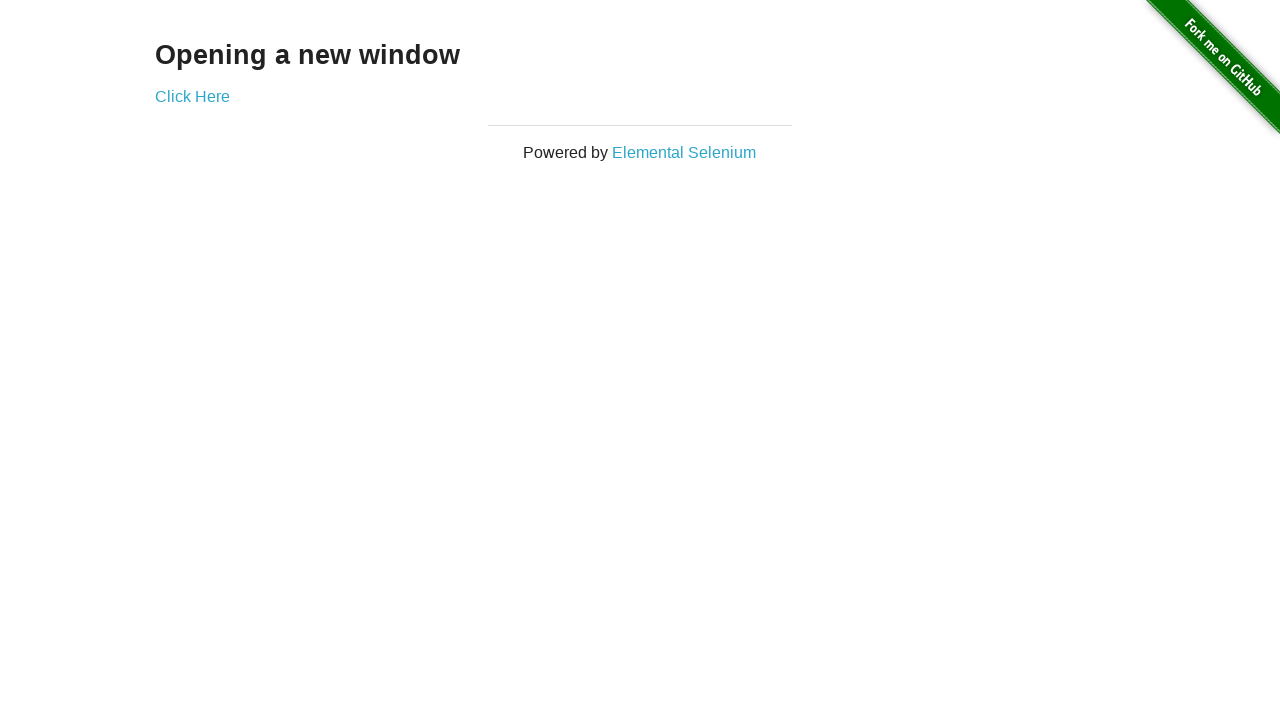

Verified initial URL contains /windows
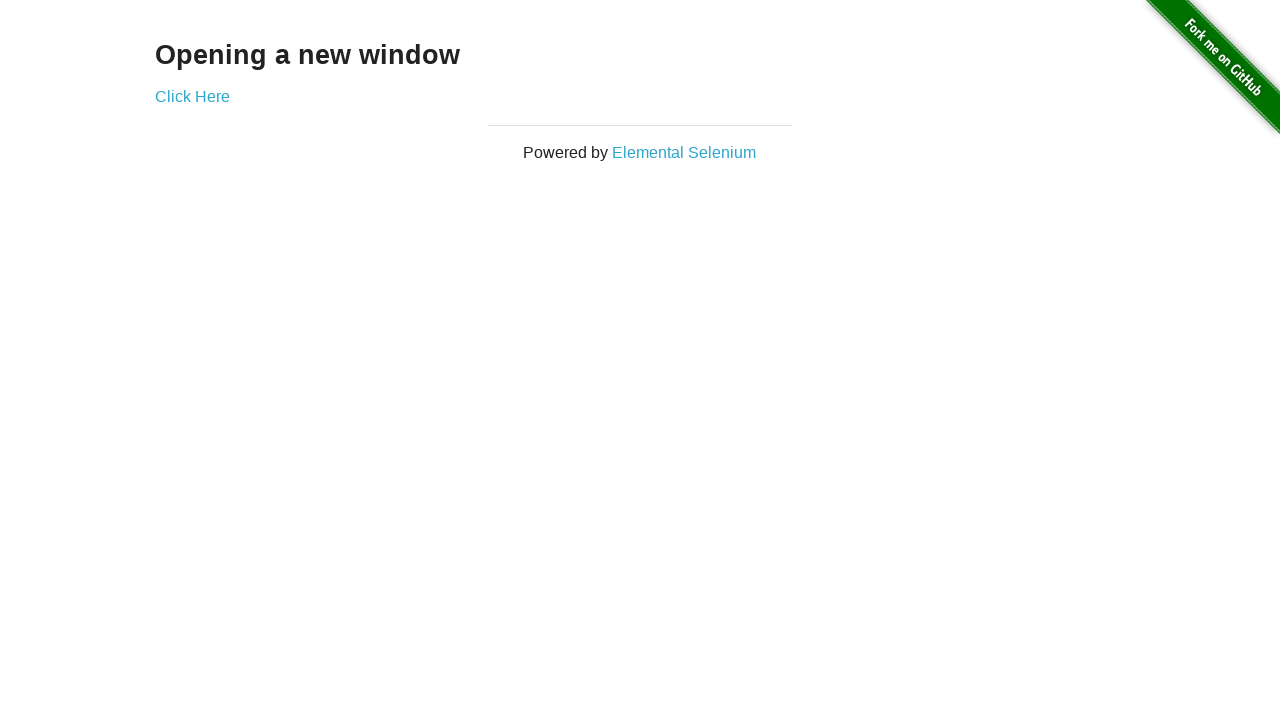

Clicked 'Click Here' link to open new tab at (192, 96) on internal:role=link[name="Click Here"i]
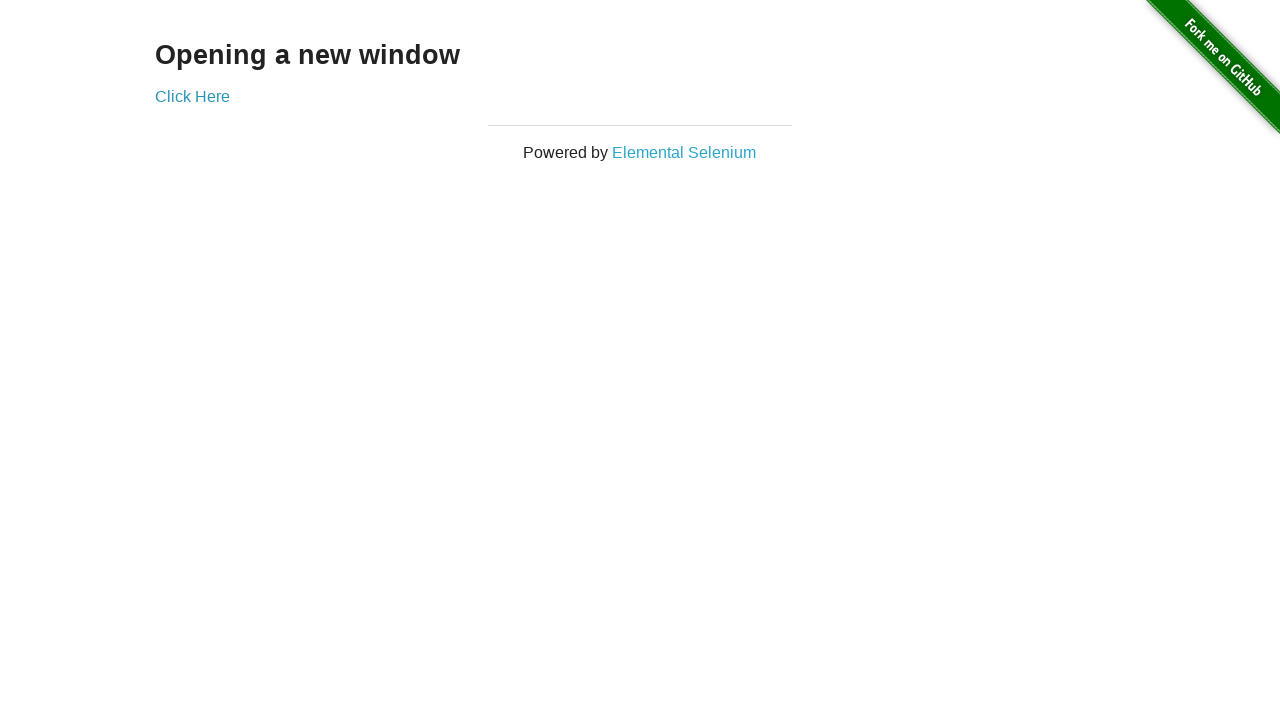

New tab loaded (networkidle)
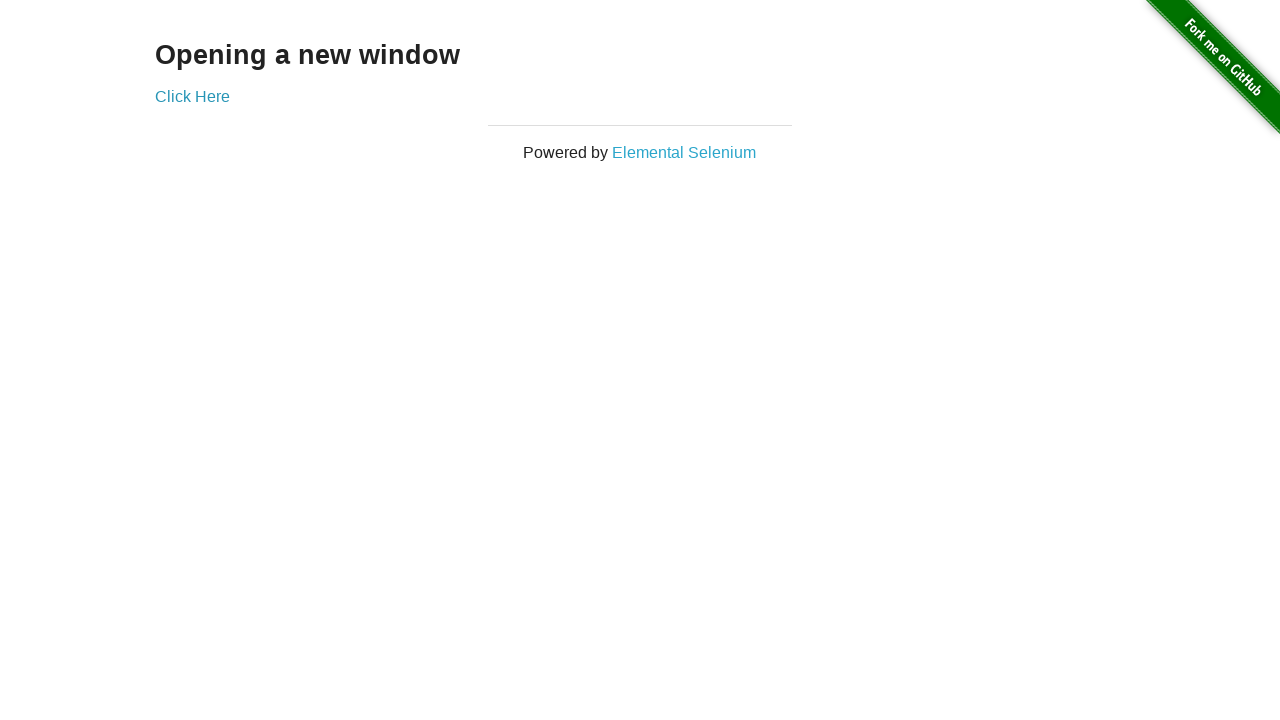

Brought new tab to front
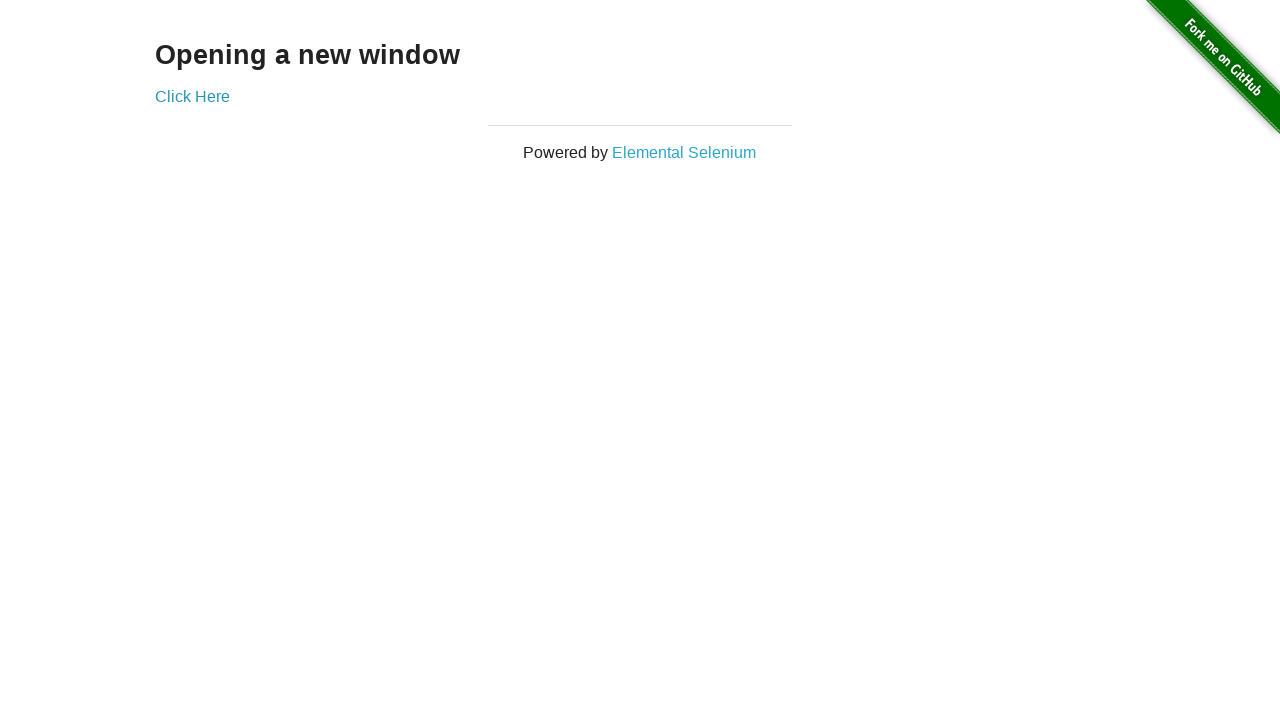

Verified new tab URL contains /windows/new
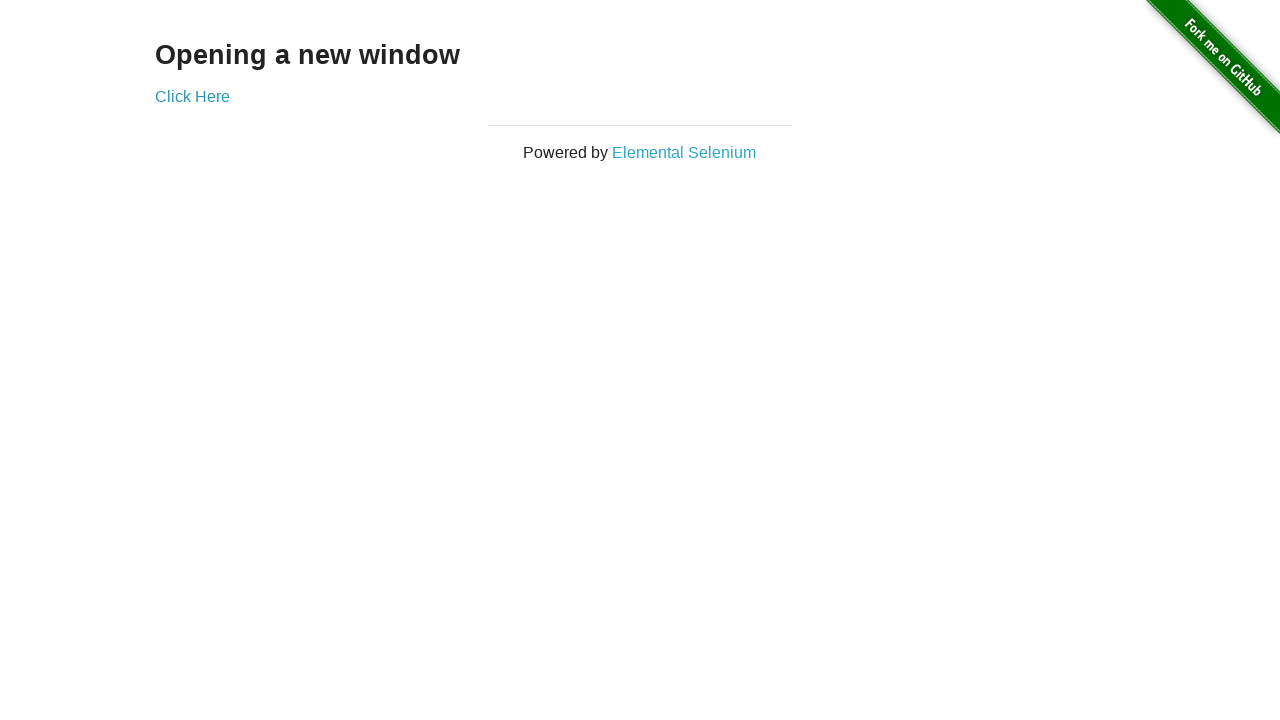

Brought original tab to front
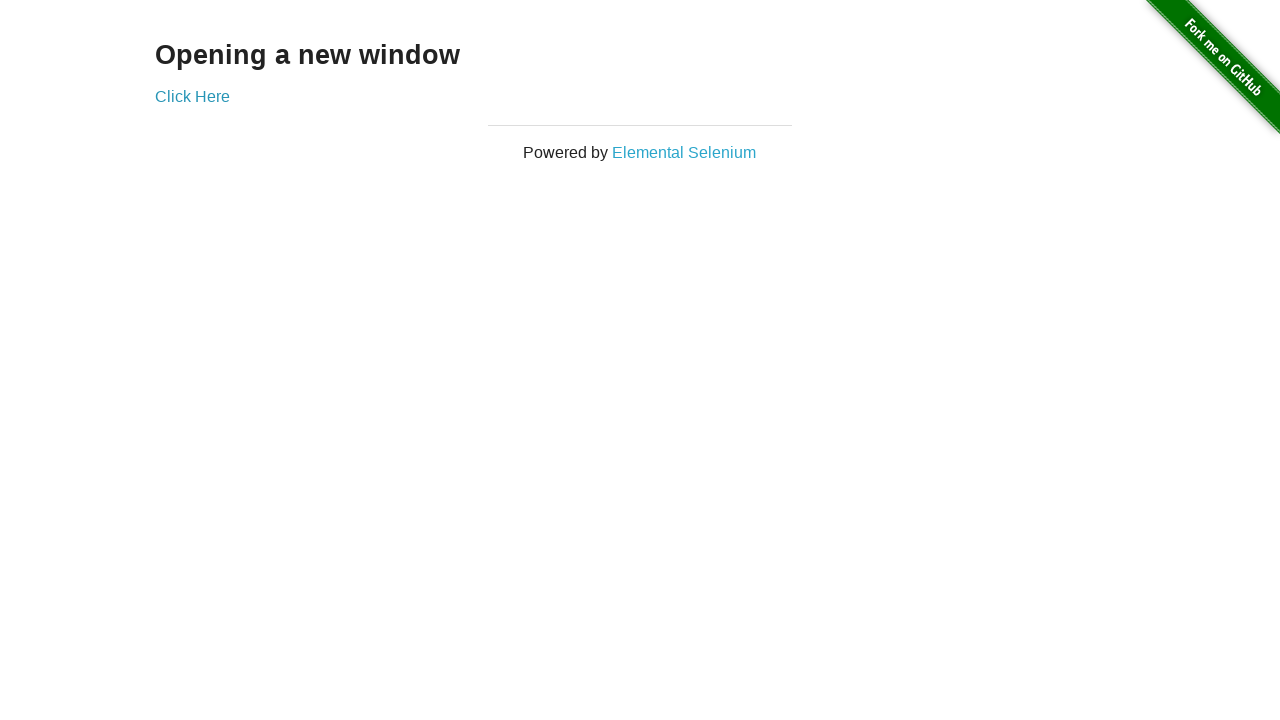

Waited for original page to load (networkidle)
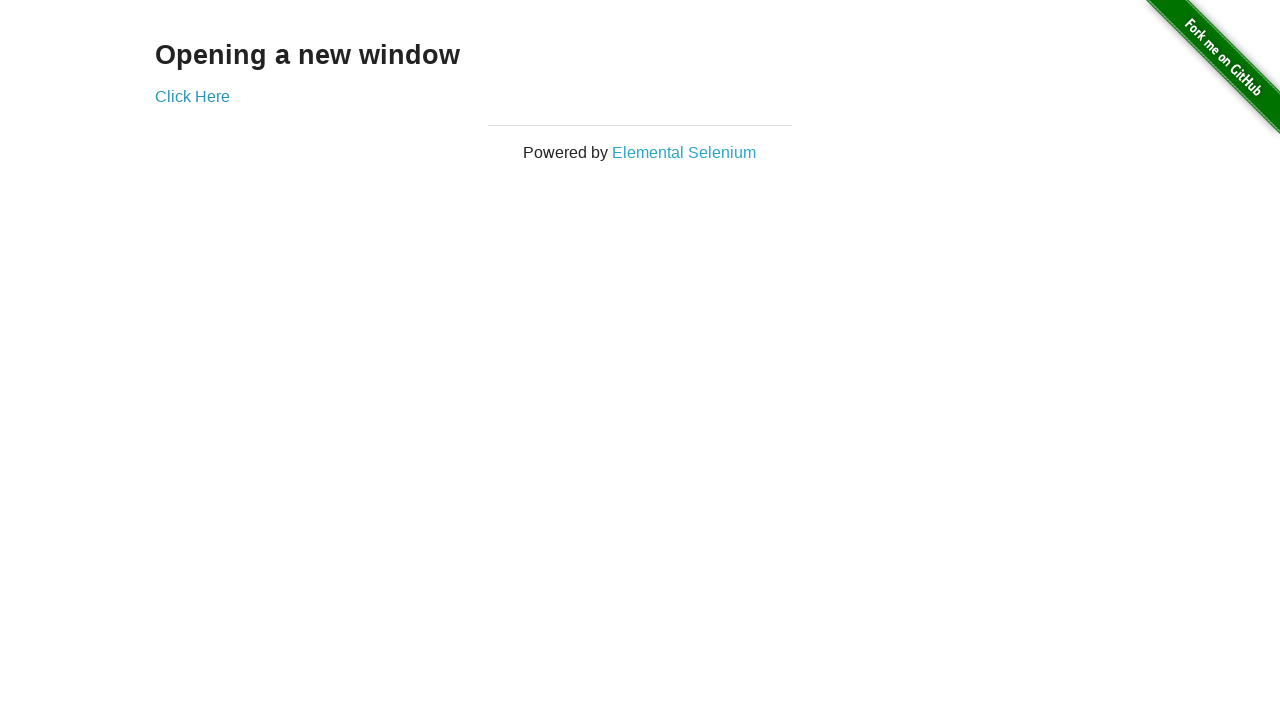

Verified original tab URL contains /windows
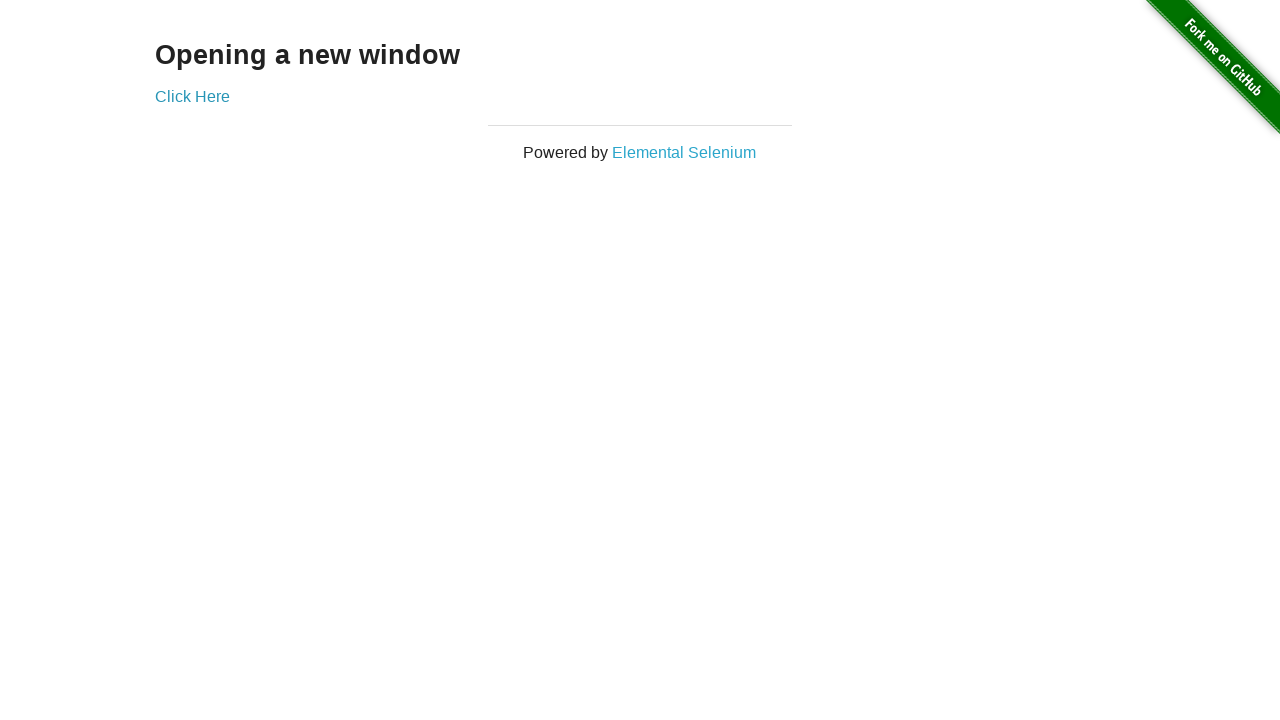

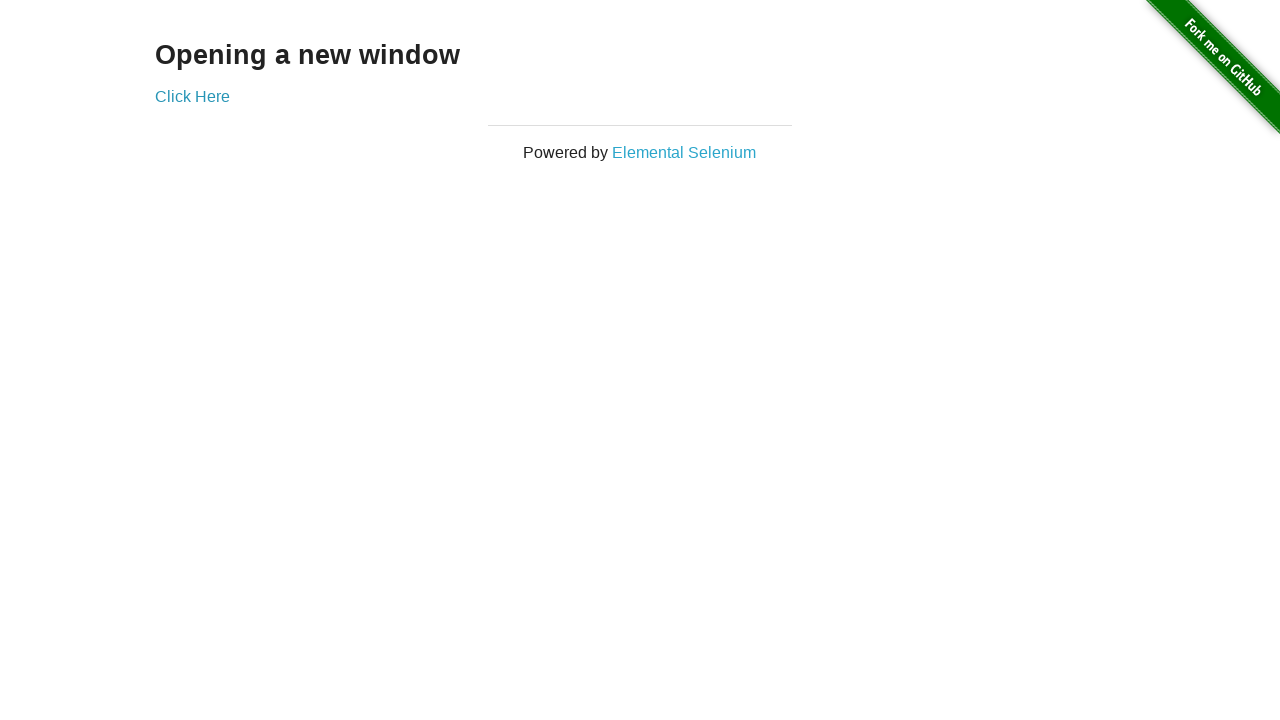